Opens the Zoho homepage in a browser (supports multiple browser types)

Starting URL: https://www.zoho.com/

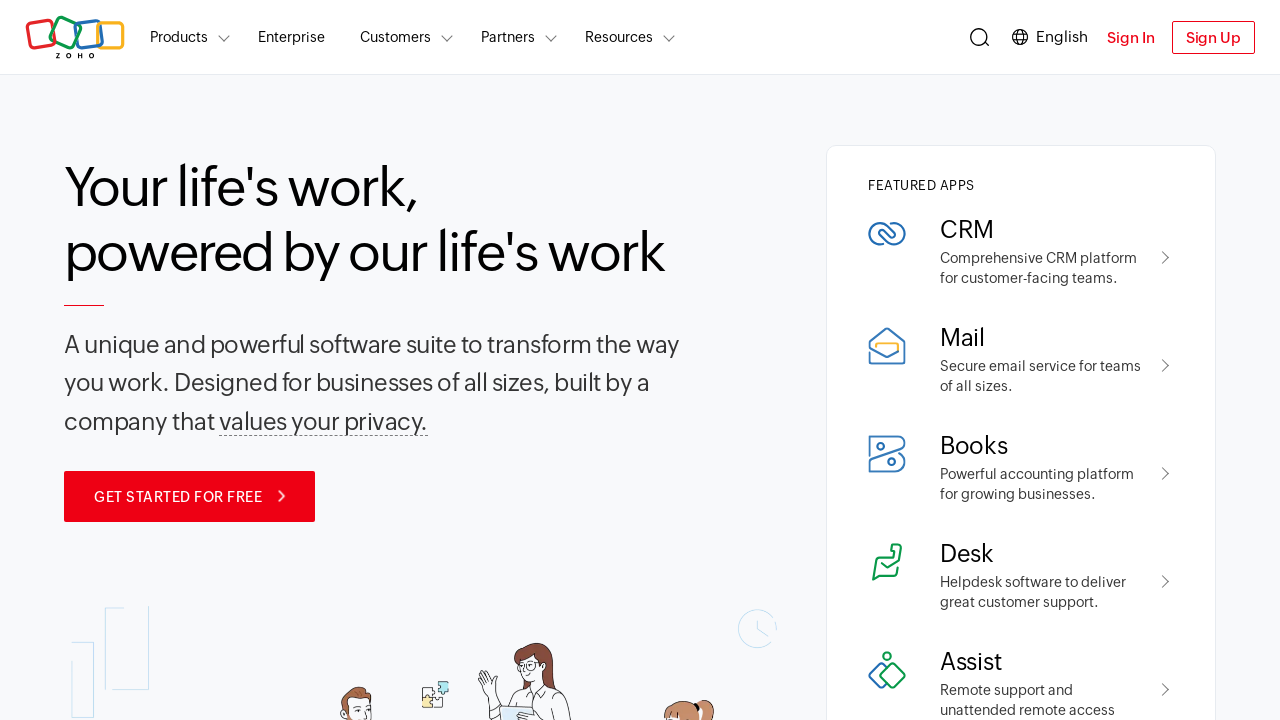

Waited for Zoho homepage to load (domcontentloaded state)
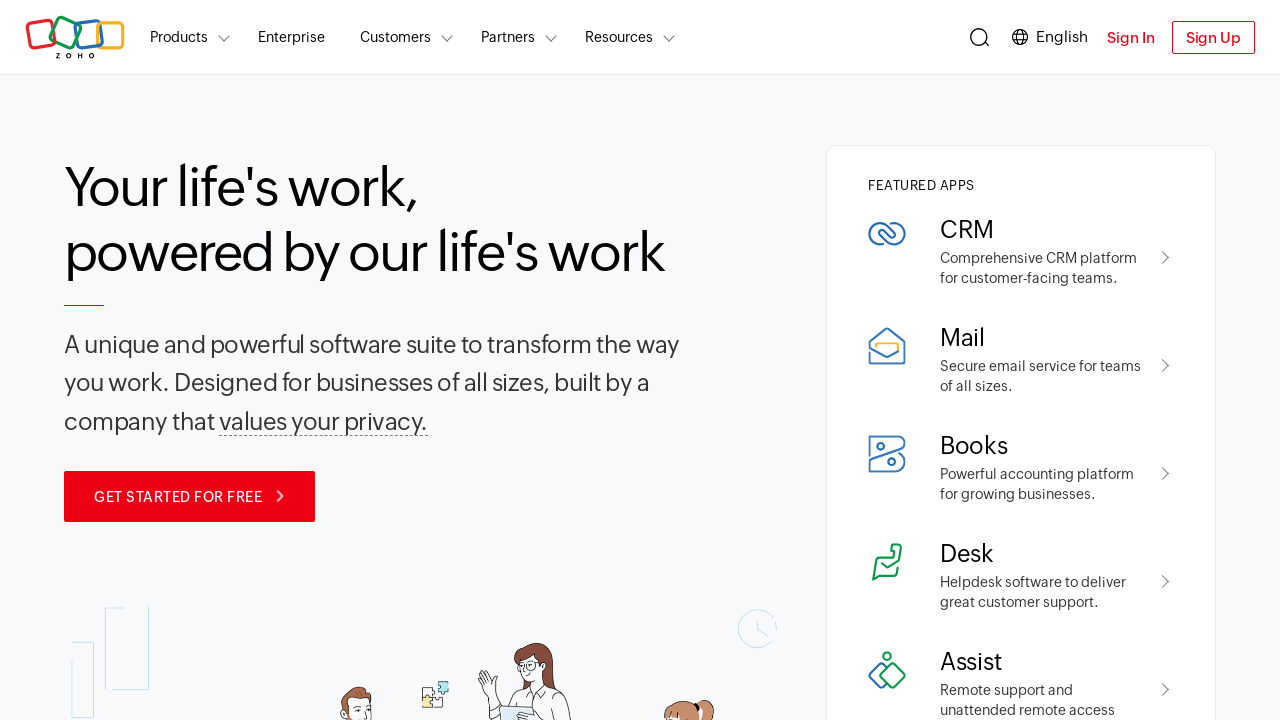

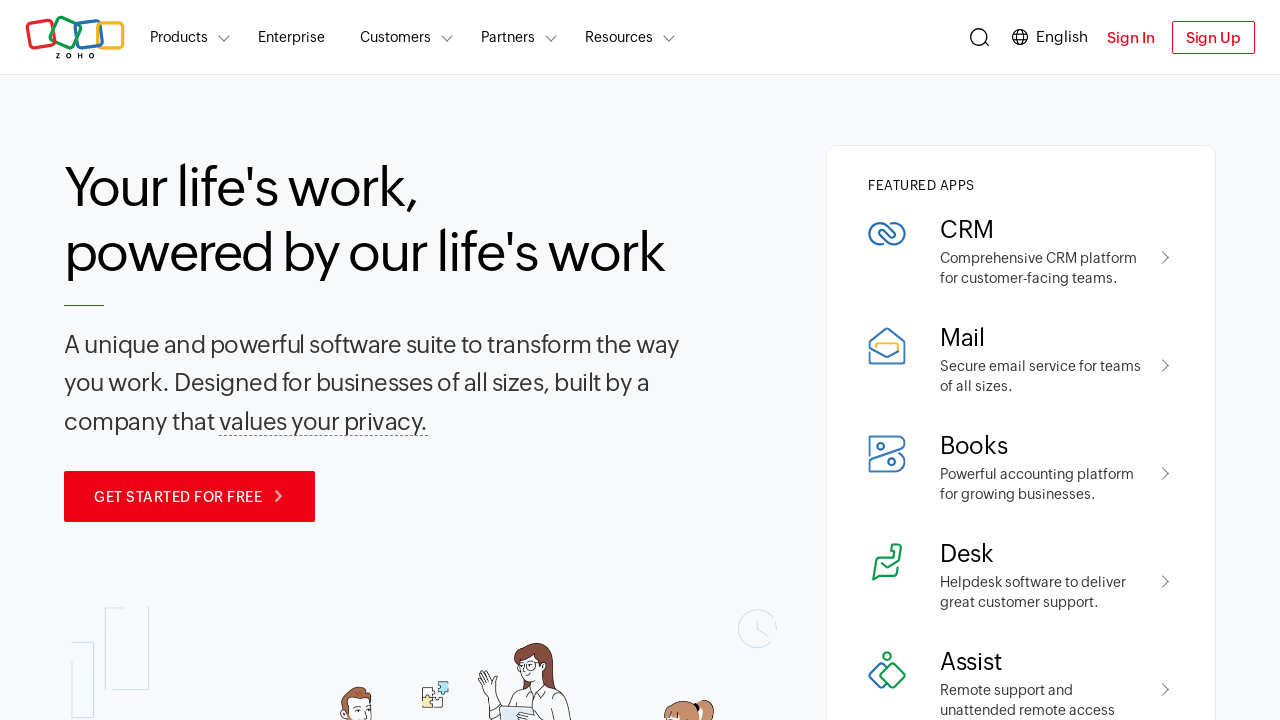